Navigates to Selenium Conference website and follows 3 links on the page, exploring different pages by clicking on anchor elements

Starting URL: https://www.seleniumconf.com/

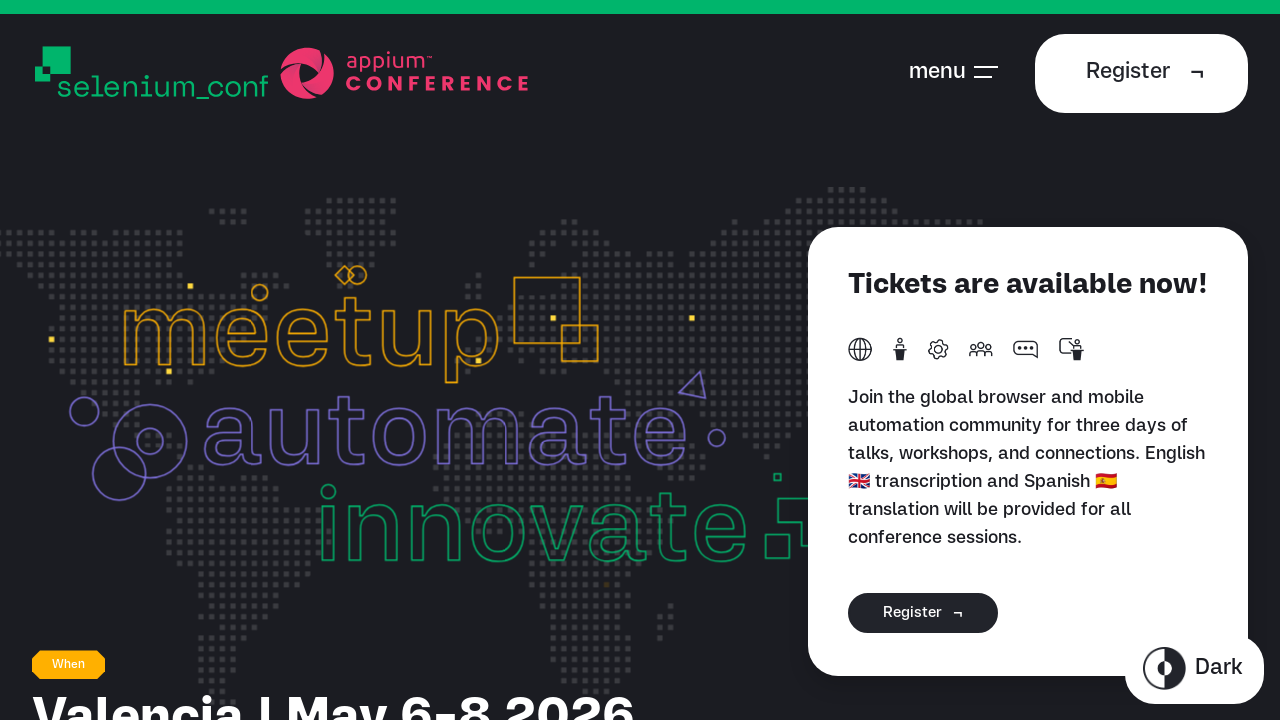

Waited for page to load (domcontentloaded)
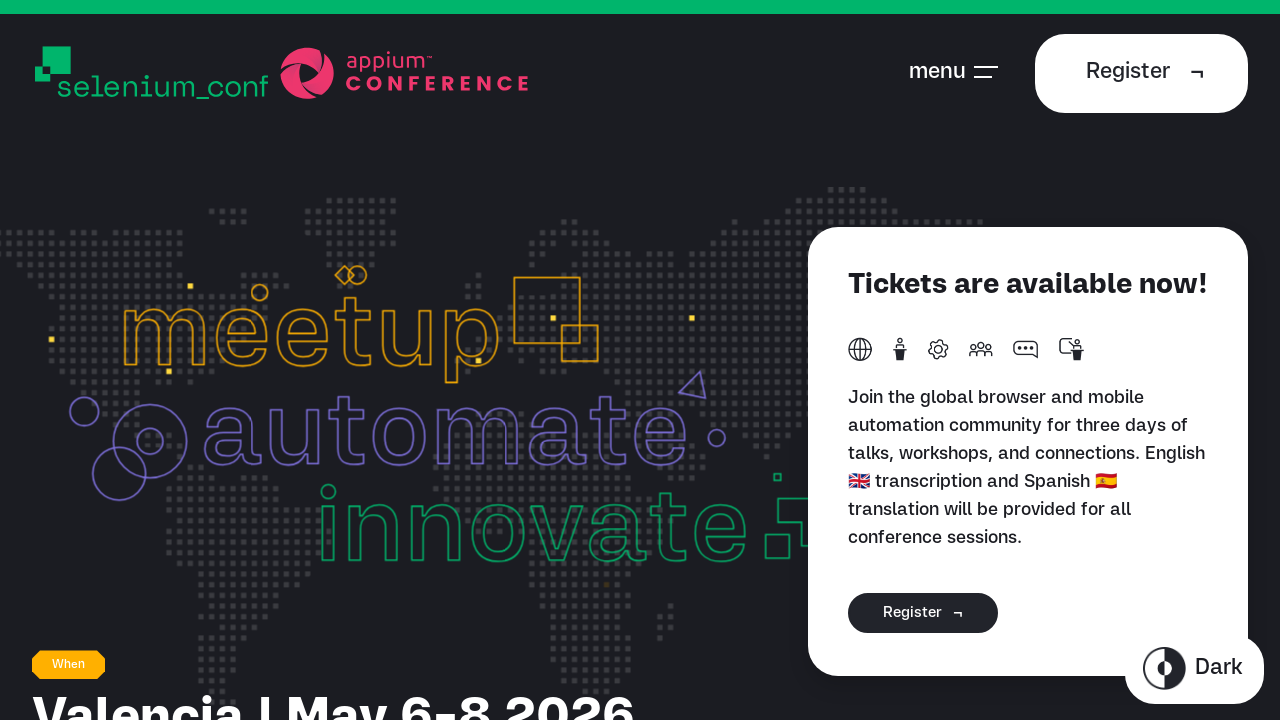

Found all links on the page
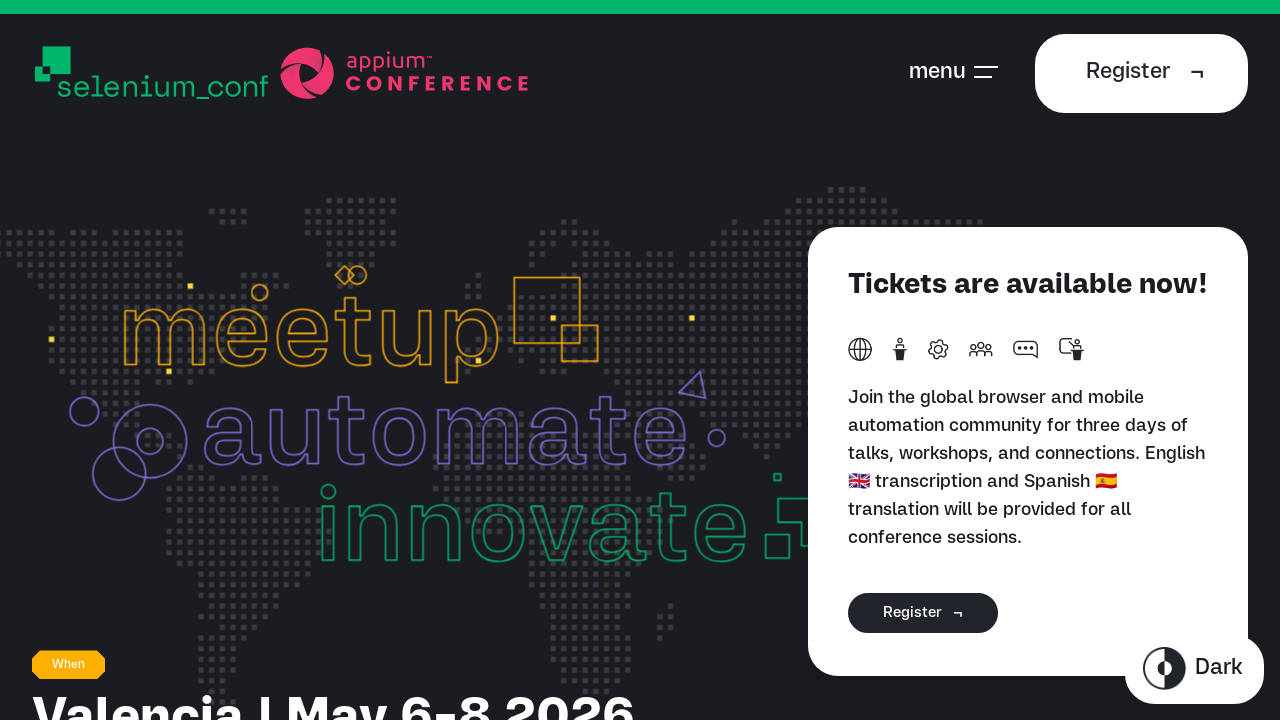

Navigated to link: https://seleniumconf.com/register/
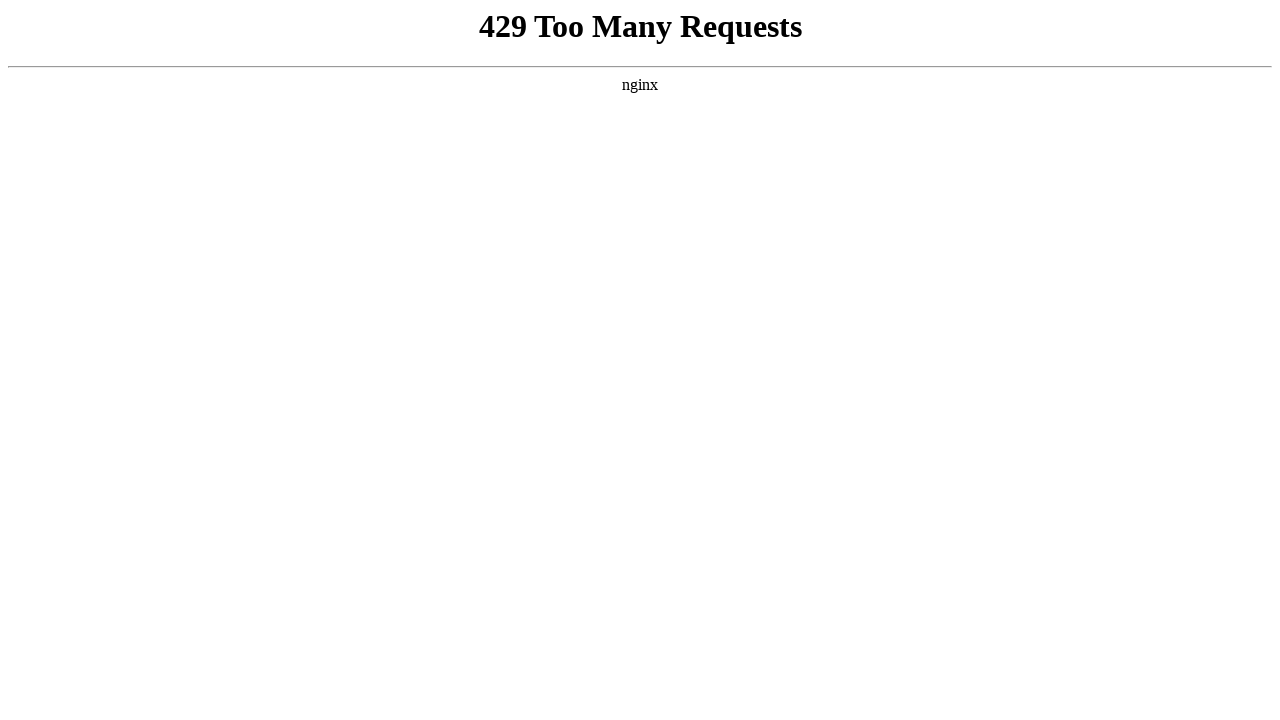

Waited for page to load (domcontentloaded)
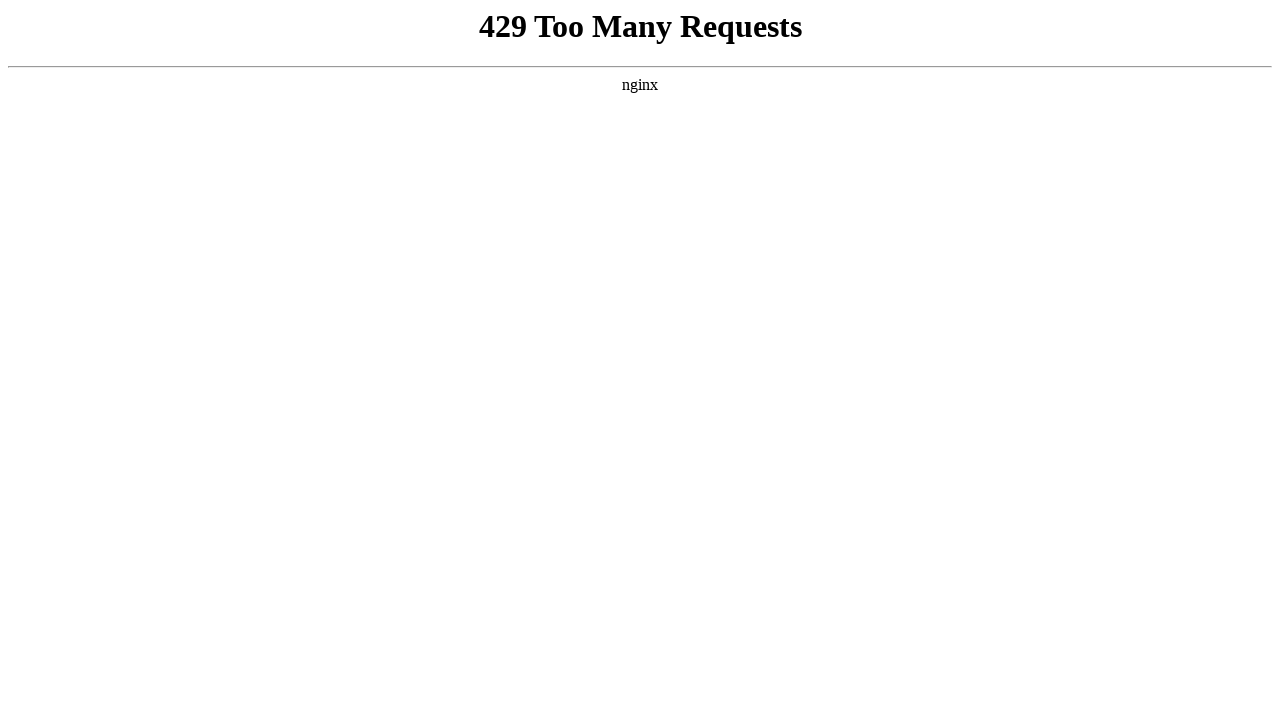

Found all links on the page
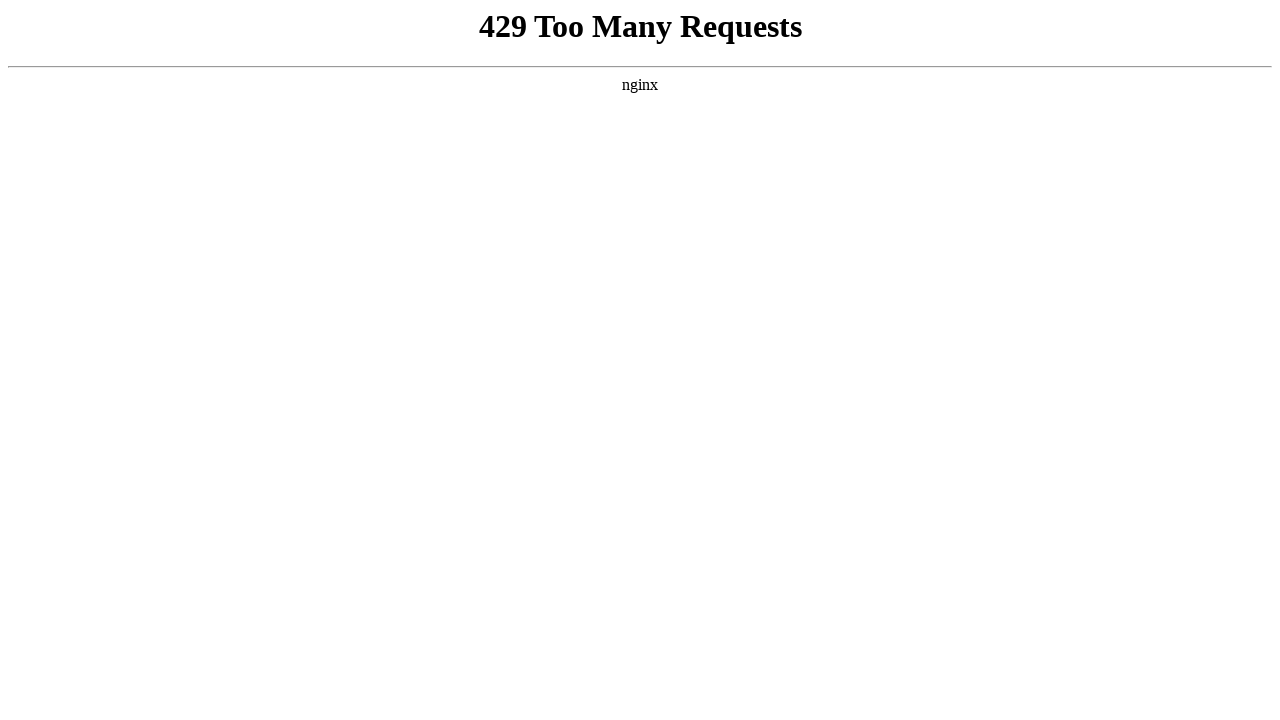

Waited for page to load (domcontentloaded)
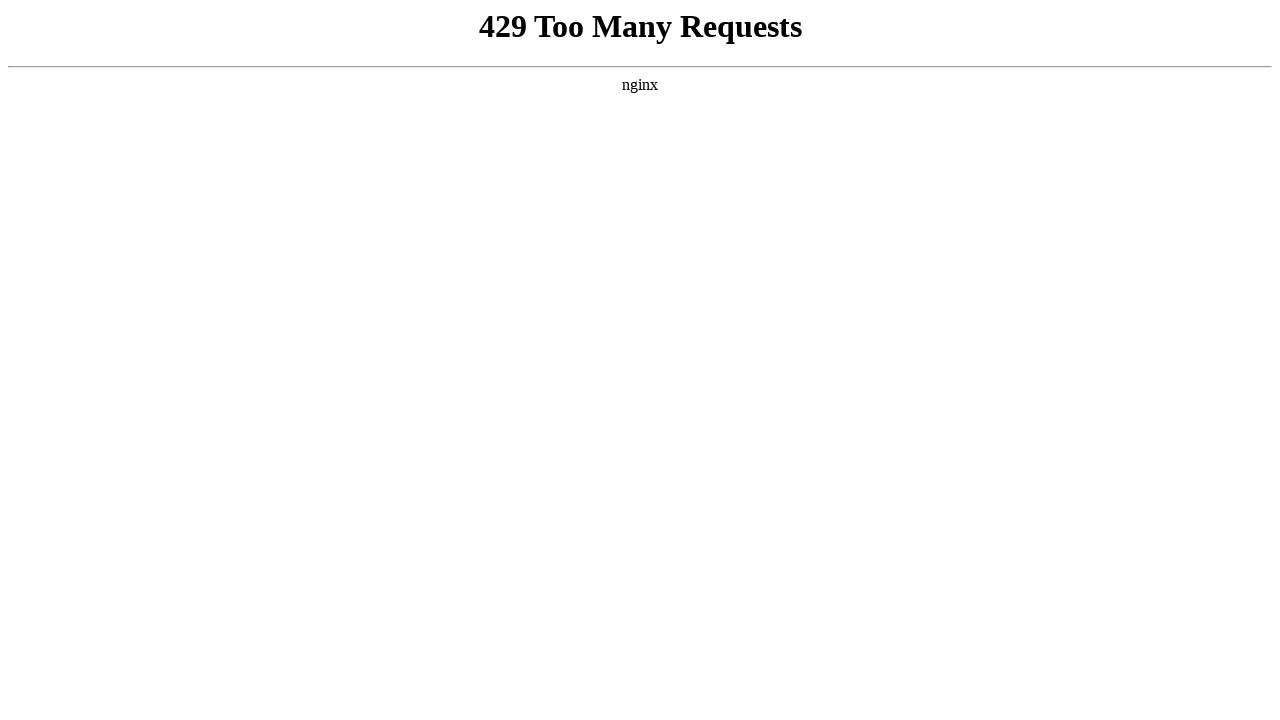

Found all links on the page
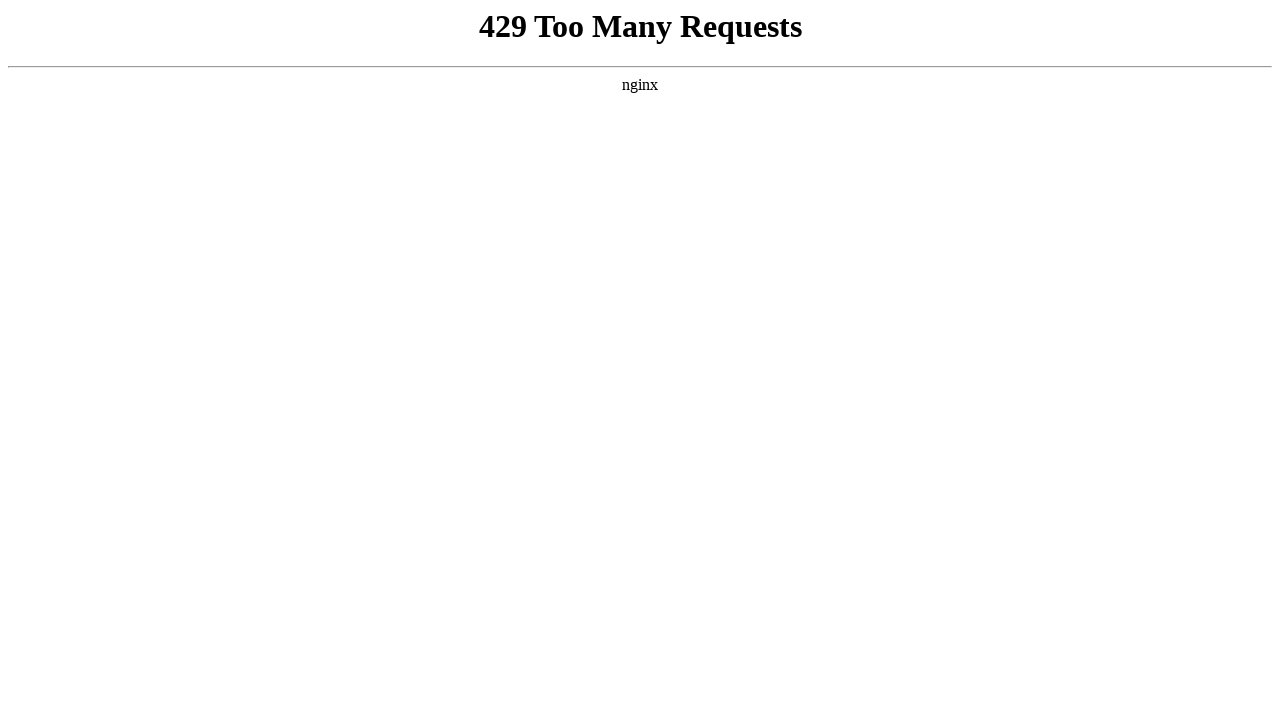

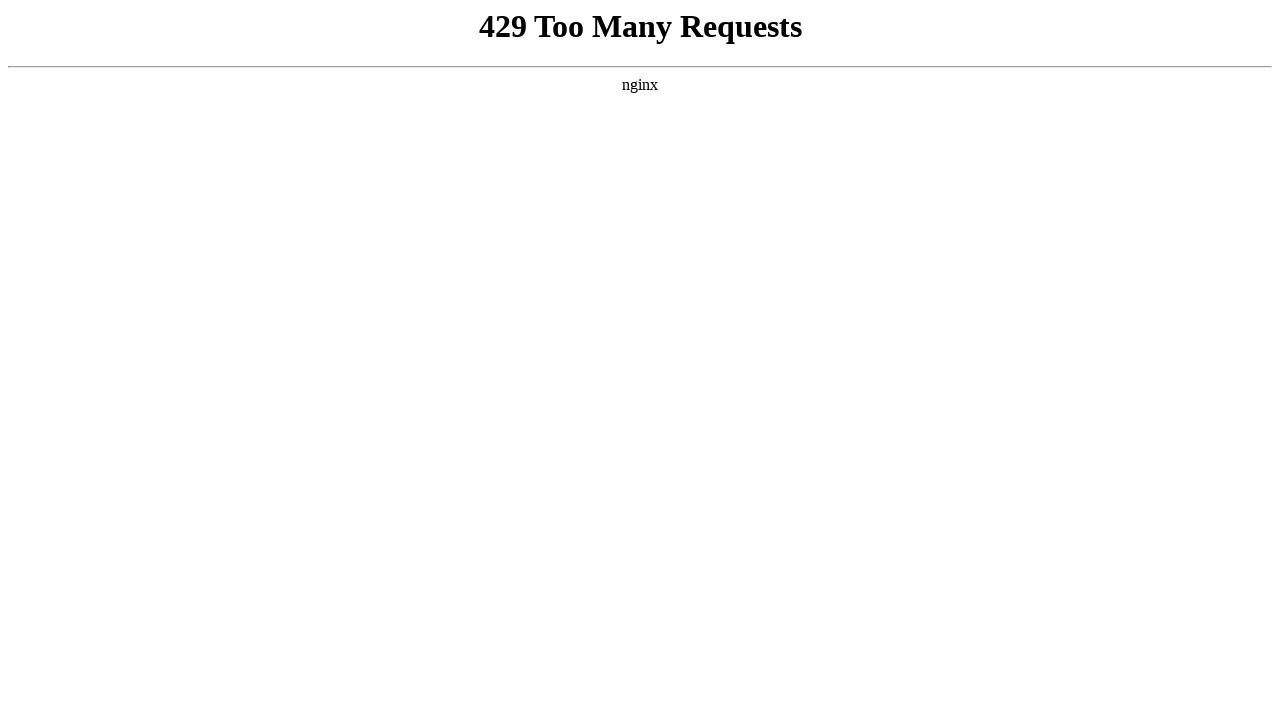